Navigates to an e-commerce site, clicks on the Phones category tab, and scrolls through the product listings to load all available items

Starting URL: https://www.demoblaze.com/

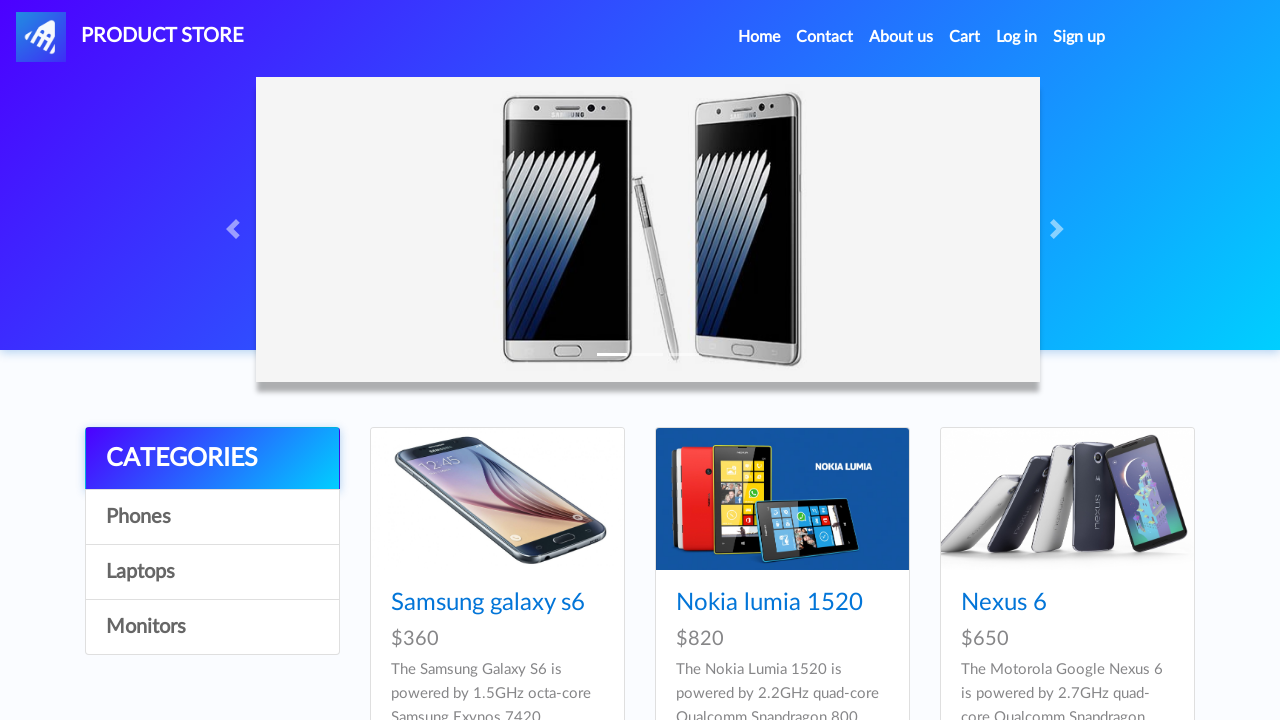

Clicked on the Phones category tab at (212, 517) on xpath=//a[text()='Phones']
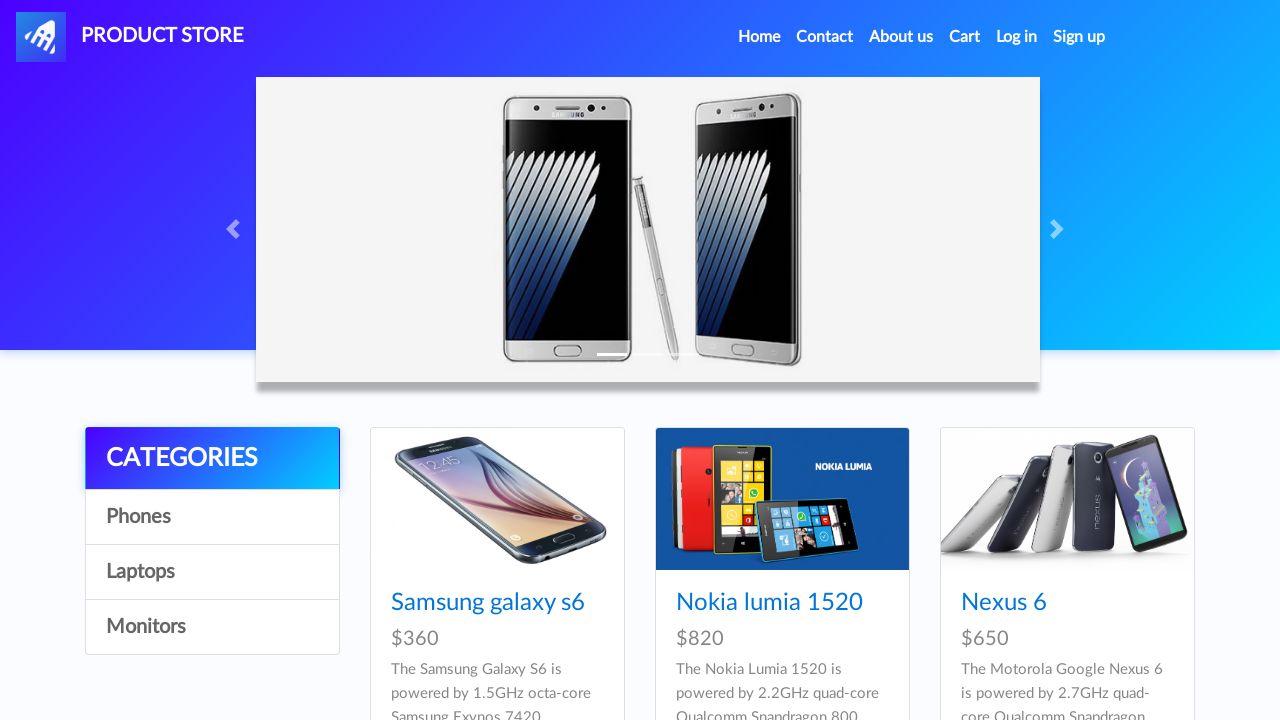

Product titles loaded after clicking Phones tab
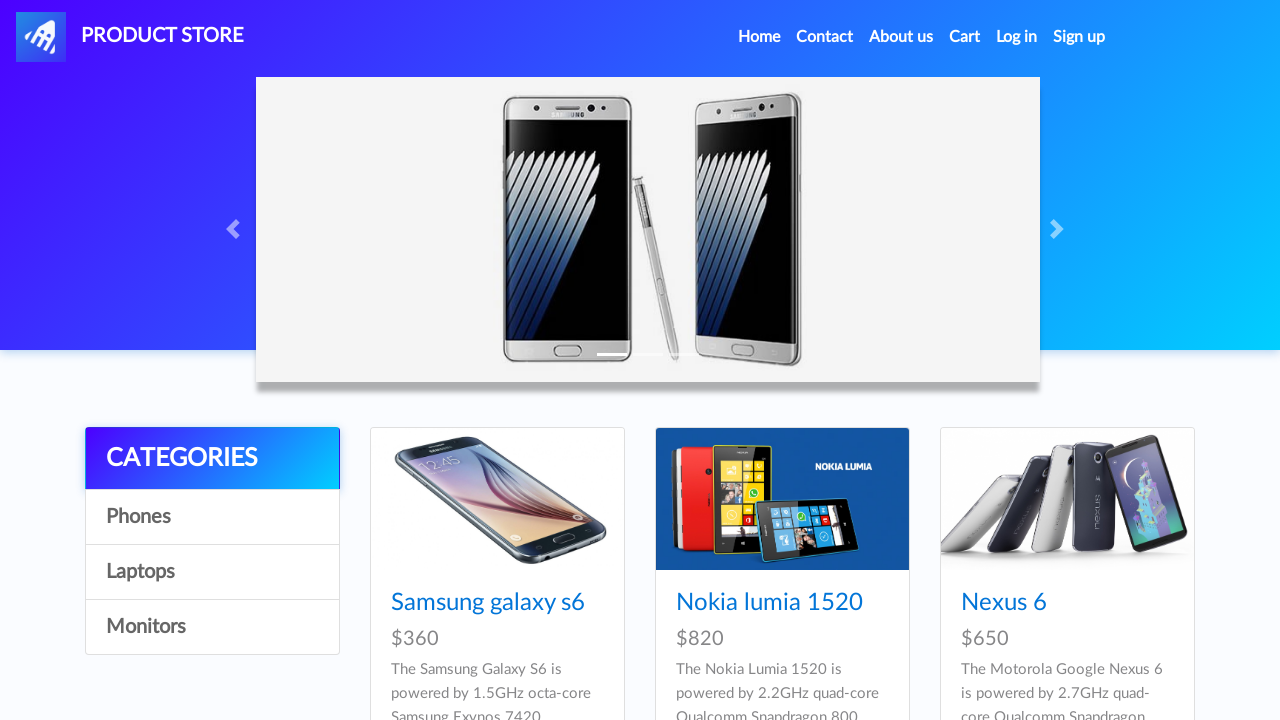

Retrieved initial page scroll height
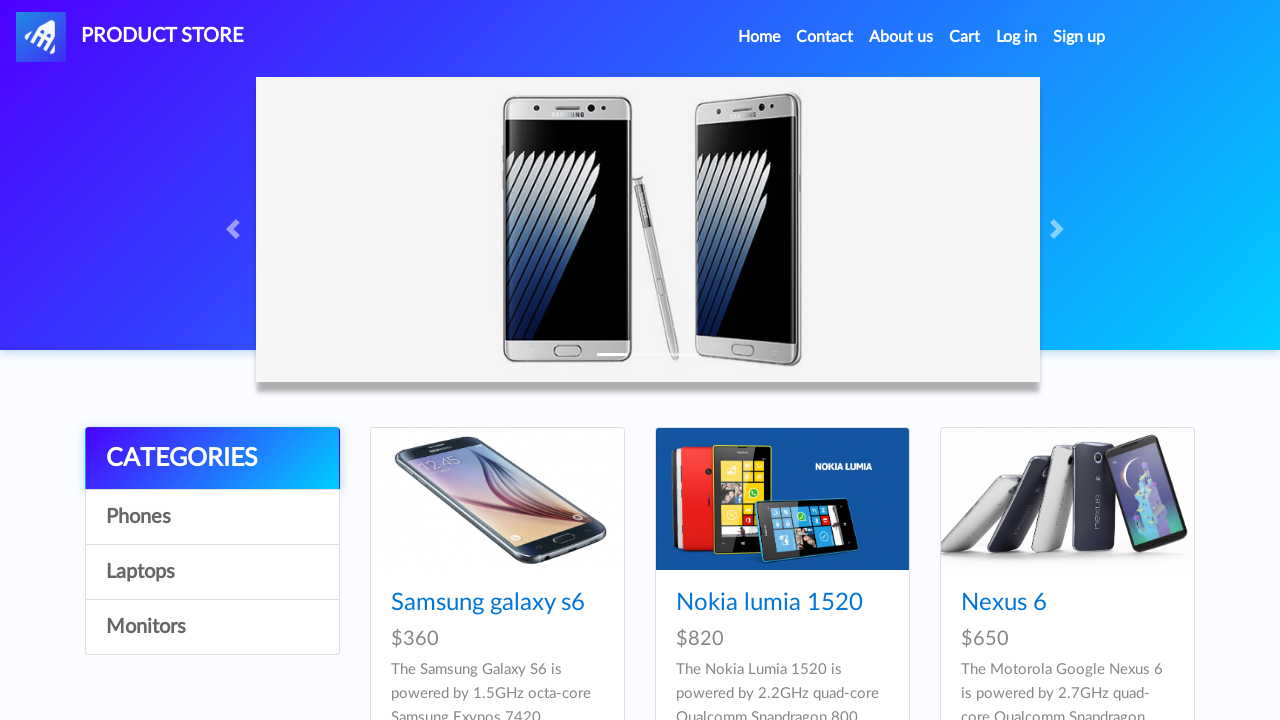

Scrolled to bottom of page to load more products
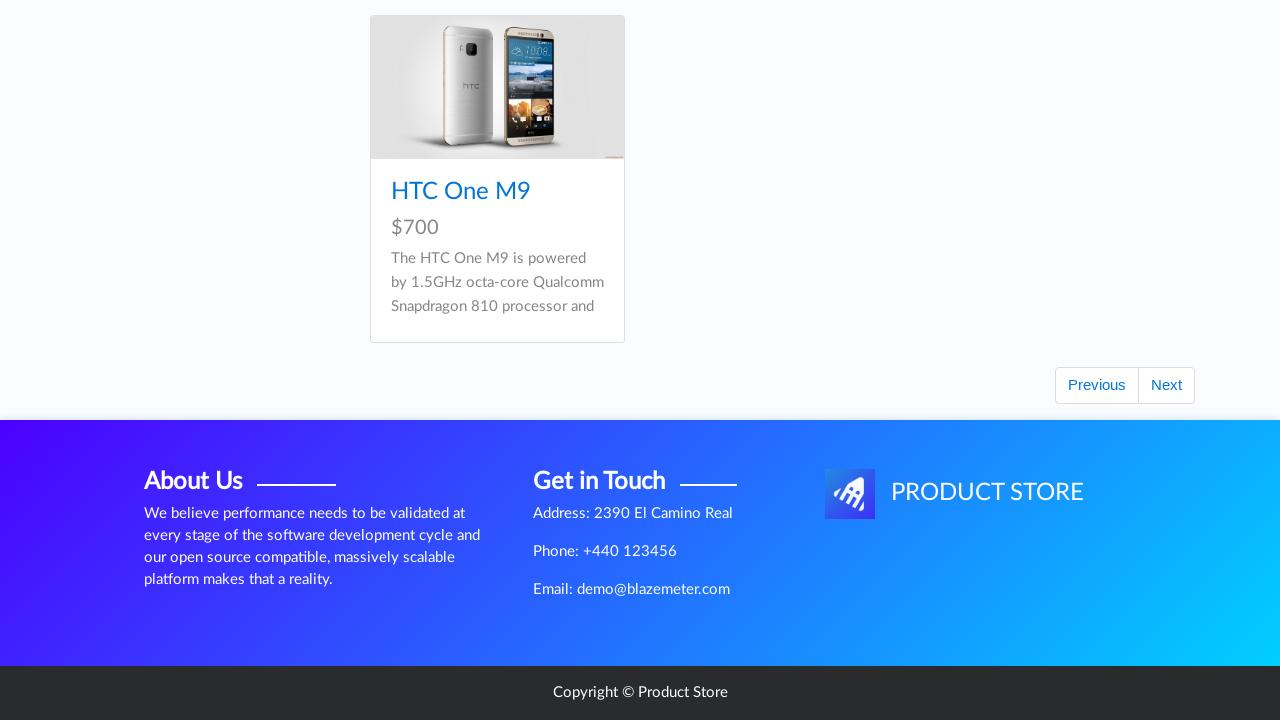

Waited 2 seconds for products to load
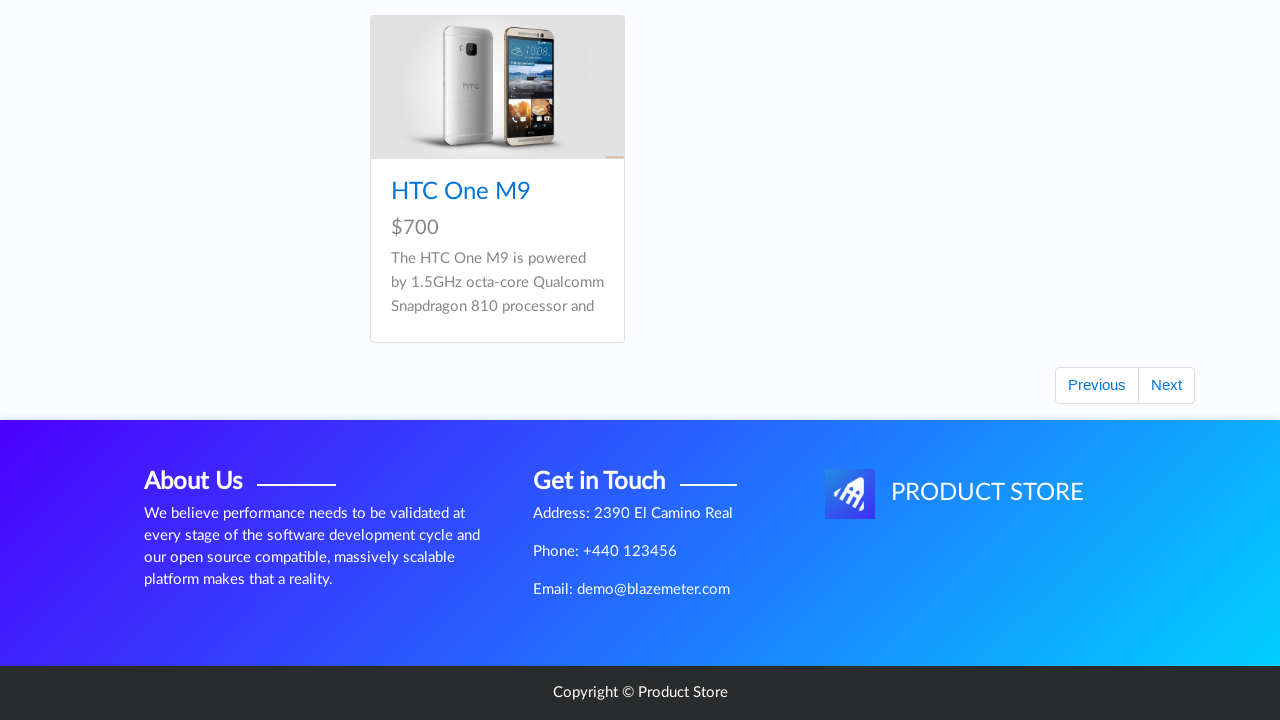

Retrieved updated page scroll height
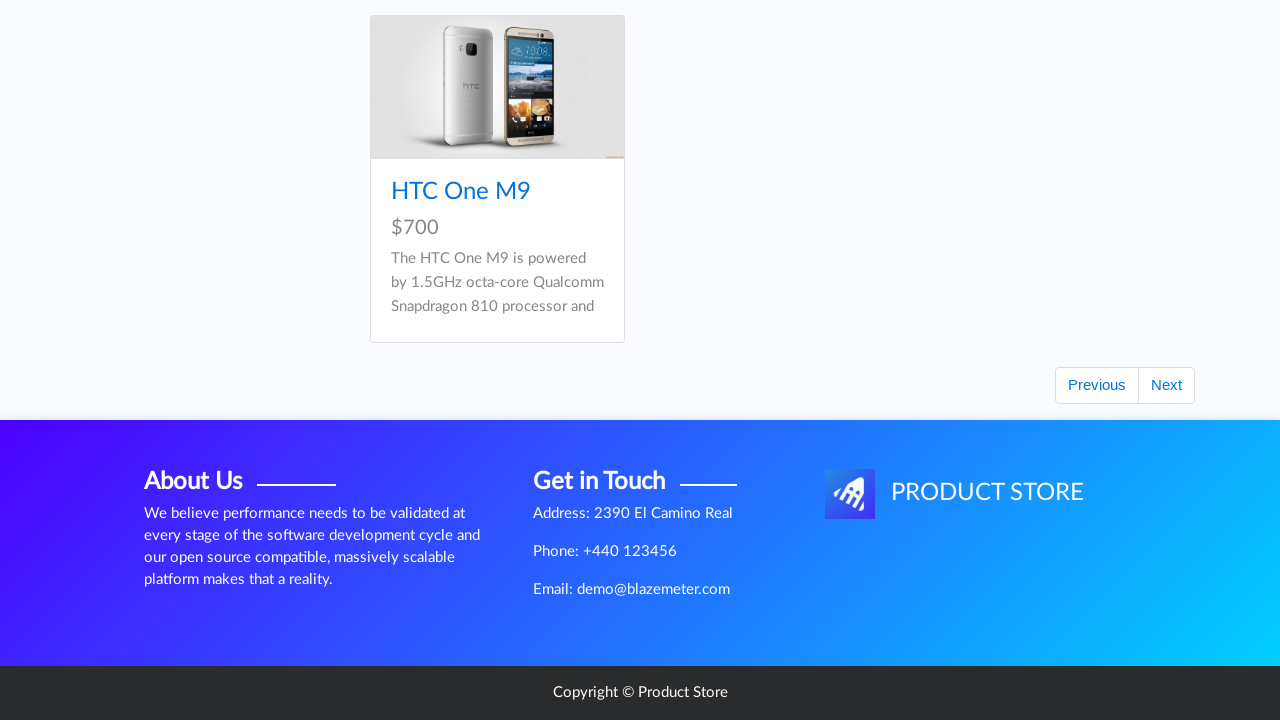

No more products to load - scroll height unchanged
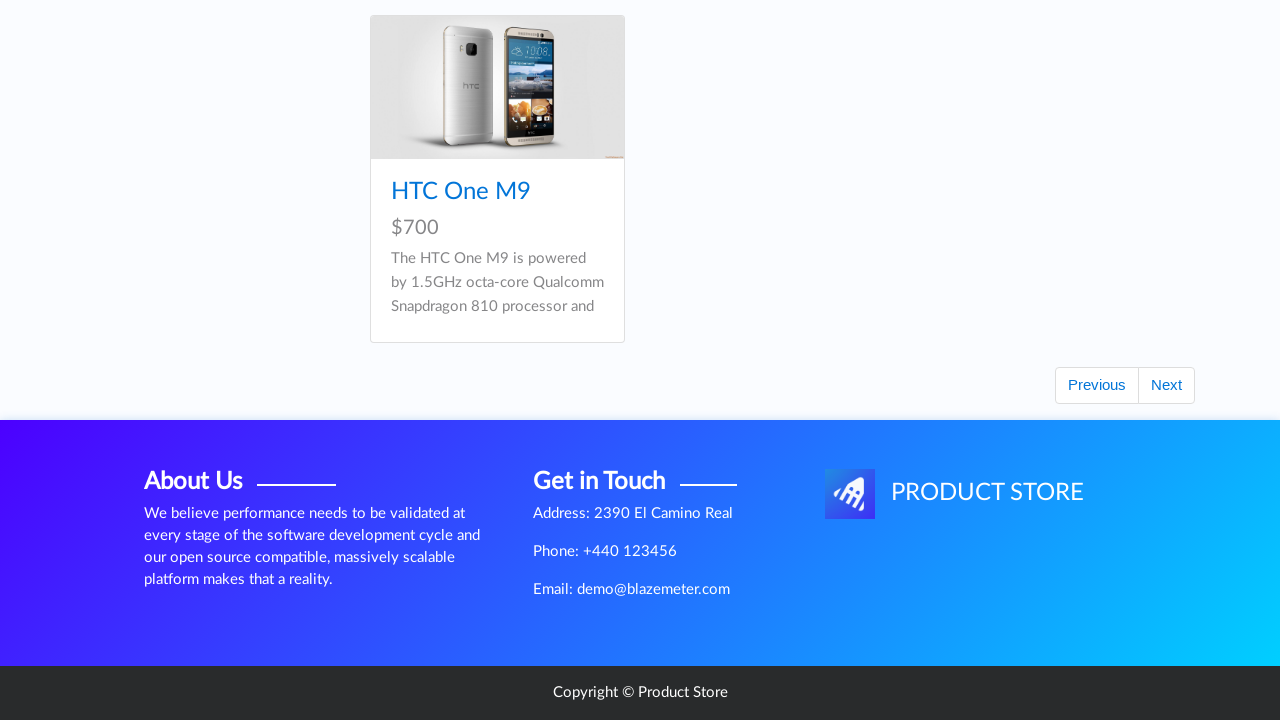

Verified all product titles are displayed after scrolling
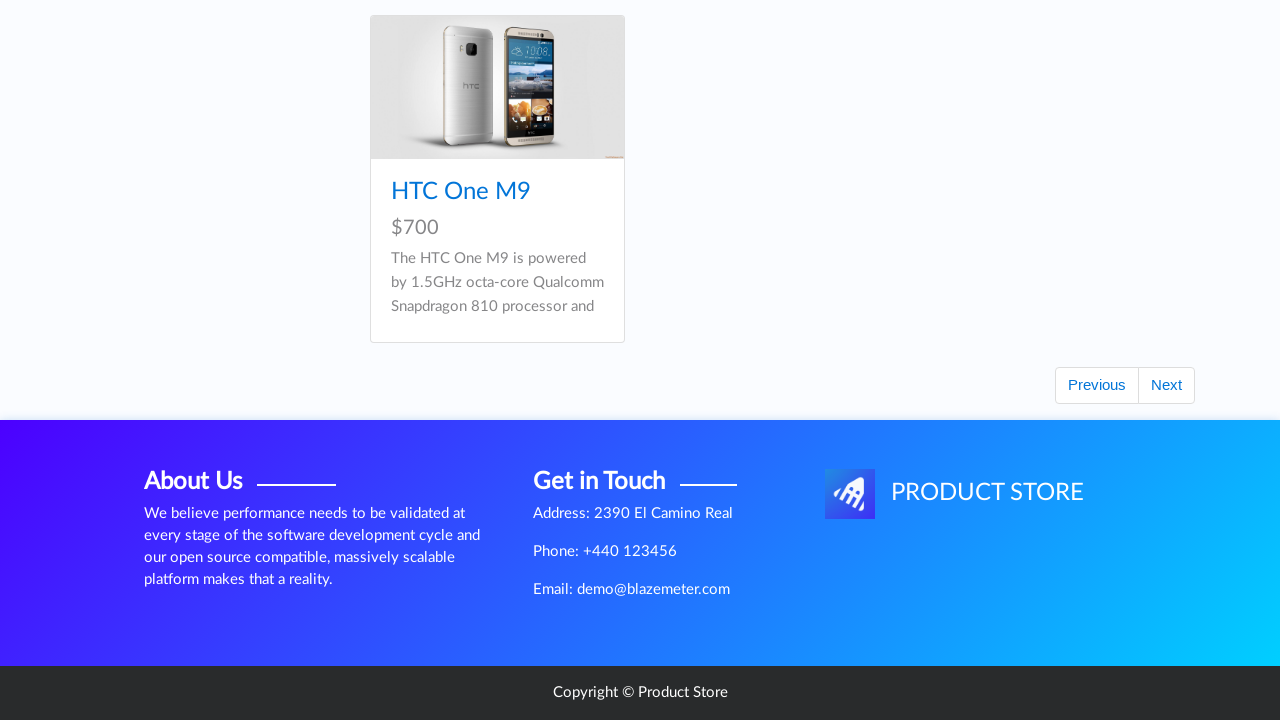

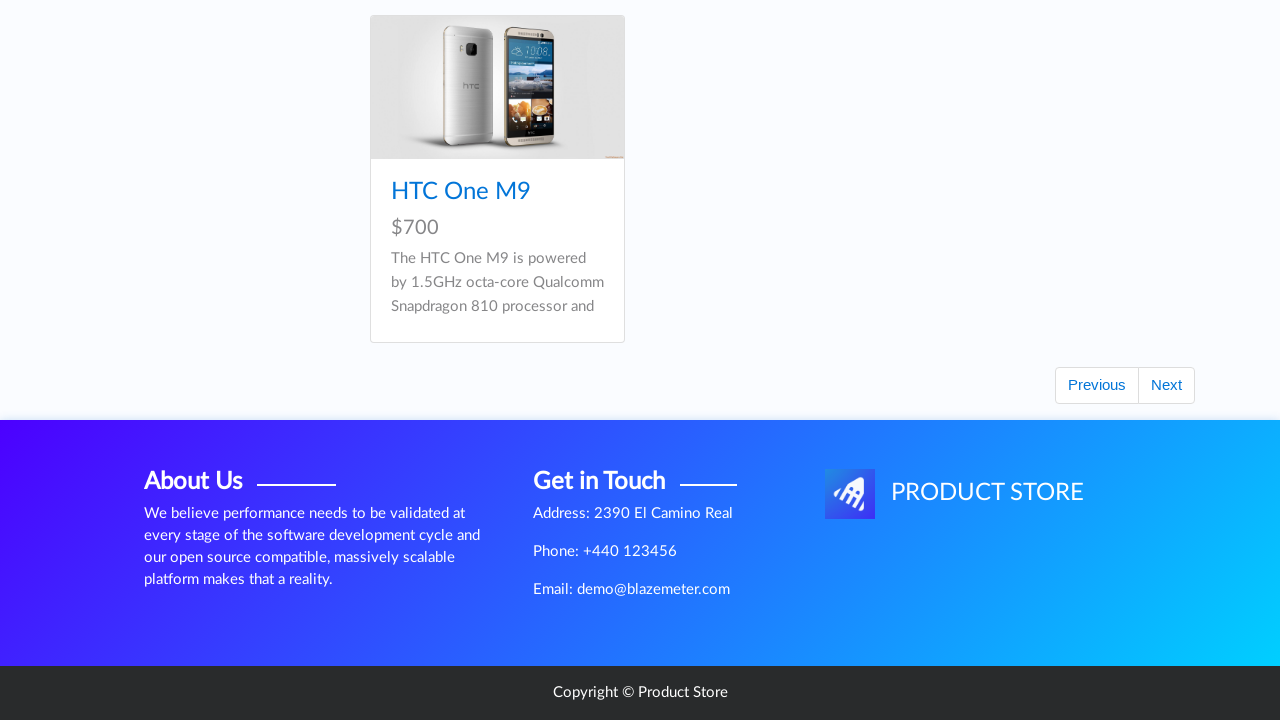